Tests page scrolling functionality by scrolling to the Web Tables link element

Starting URL: https://loopcamp.vercel.app/

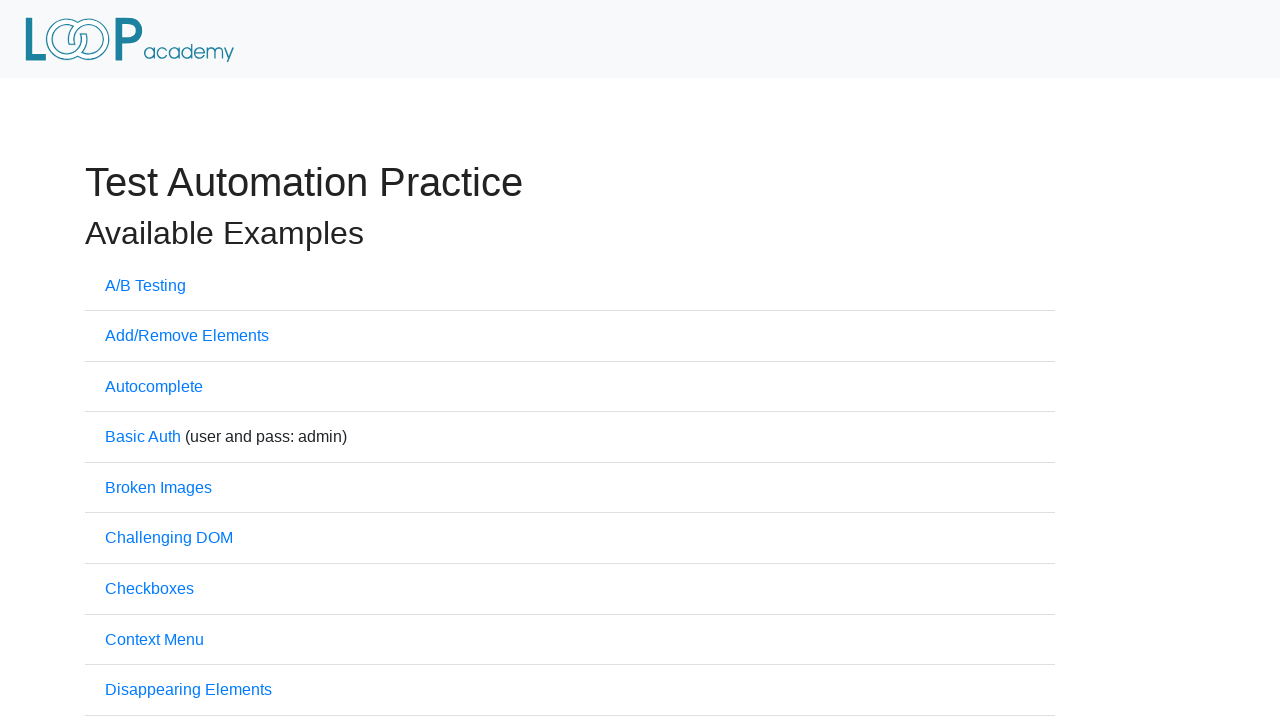

Located Web Tables link element using XPath
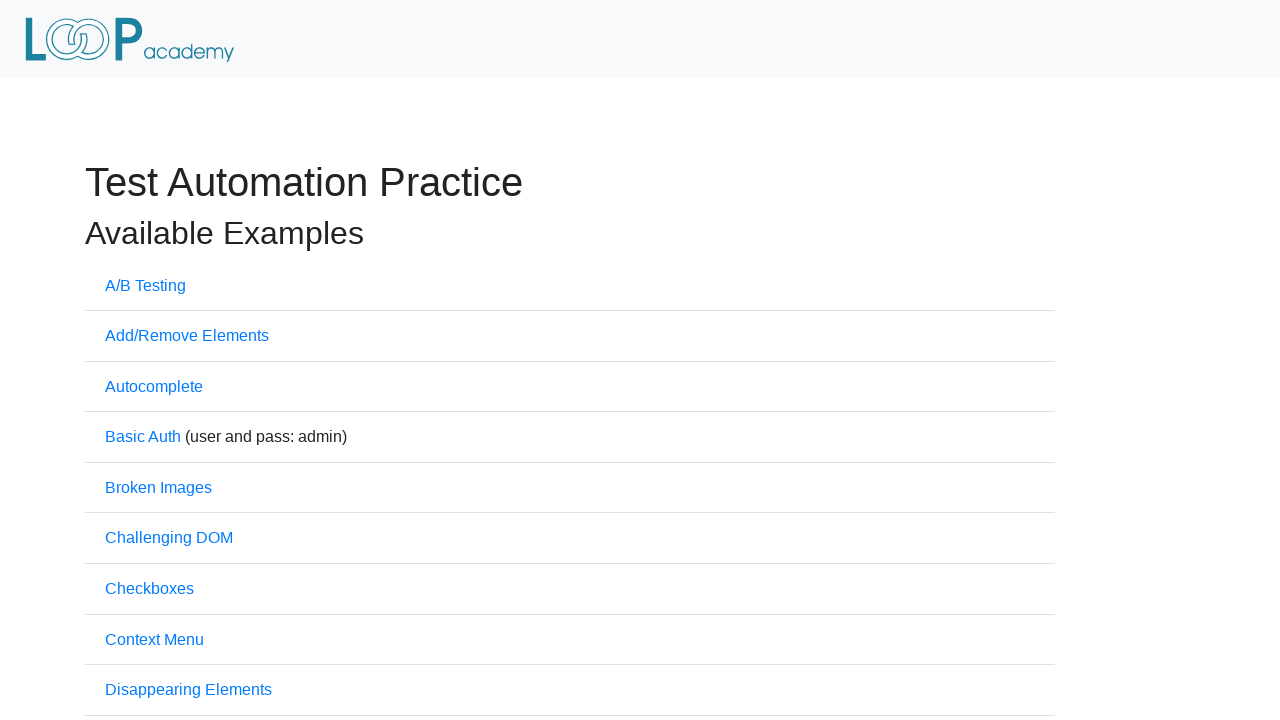

Scrolled page to Web Tables link element
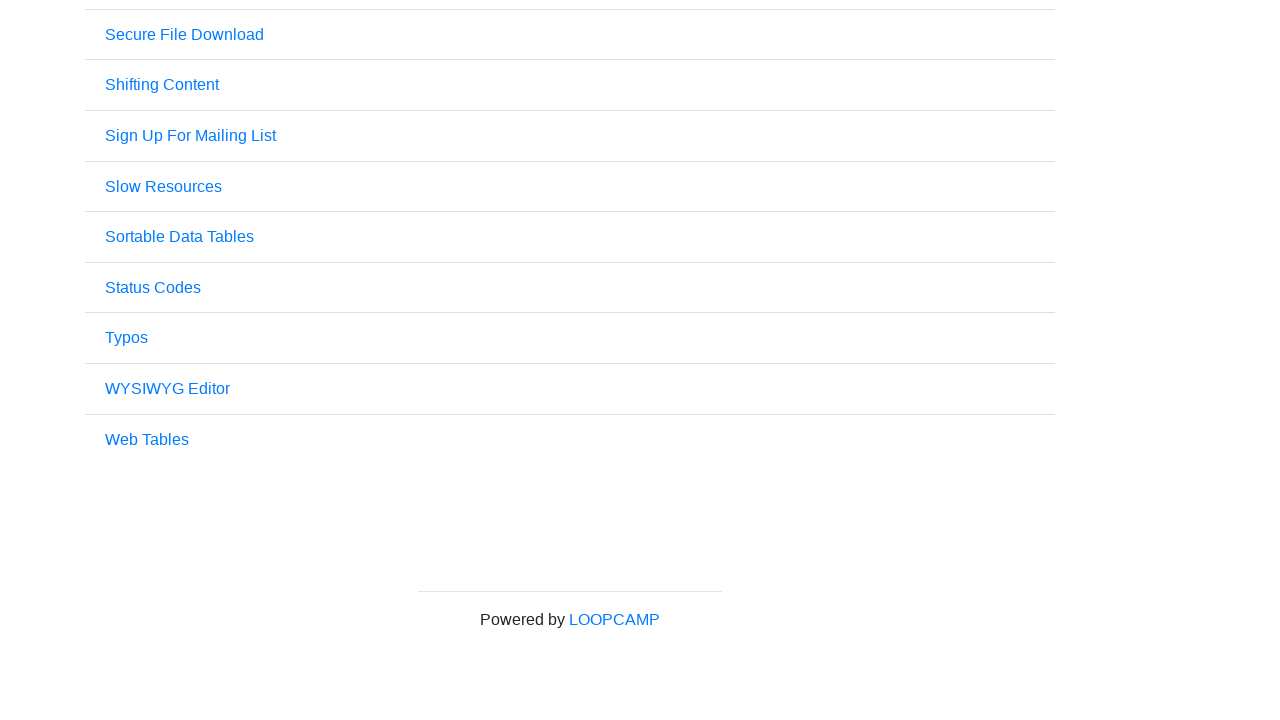

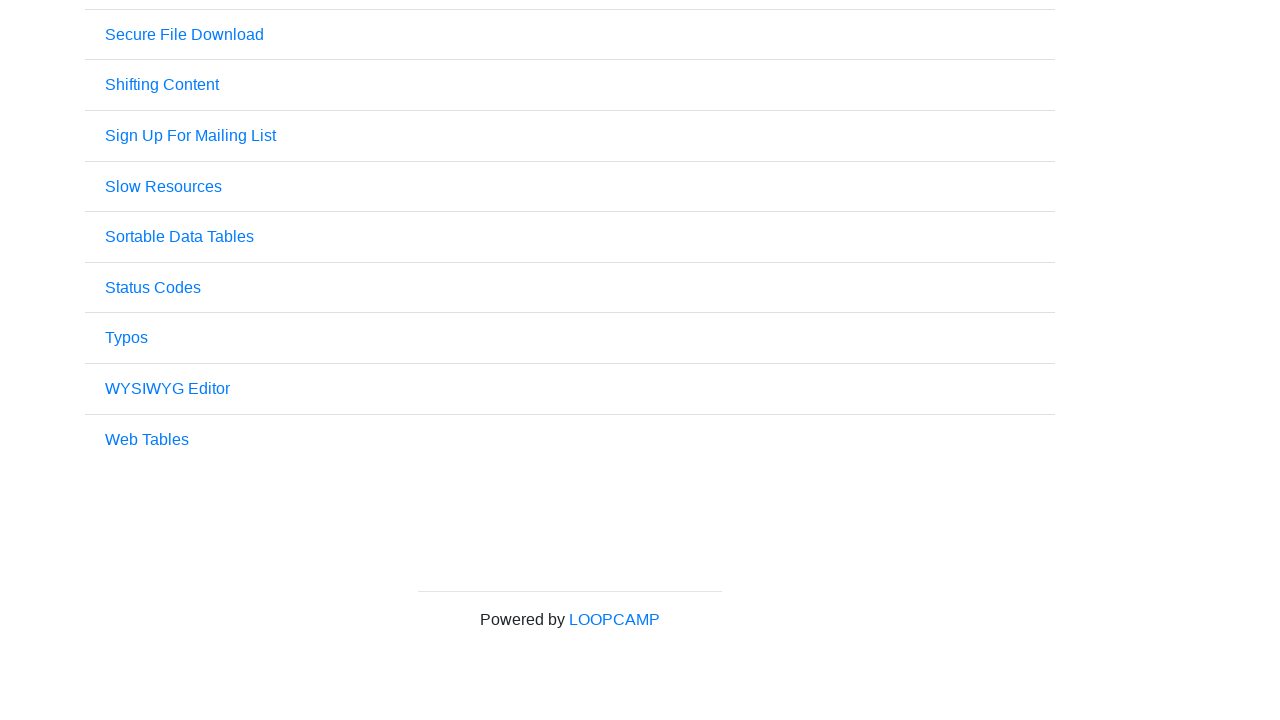